Tests JavaScript confirm alert handling by clicking a button to trigger a confirm dialog and then dismissing it

Starting URL: https://the-internet.herokuapp.com/javascript_alerts

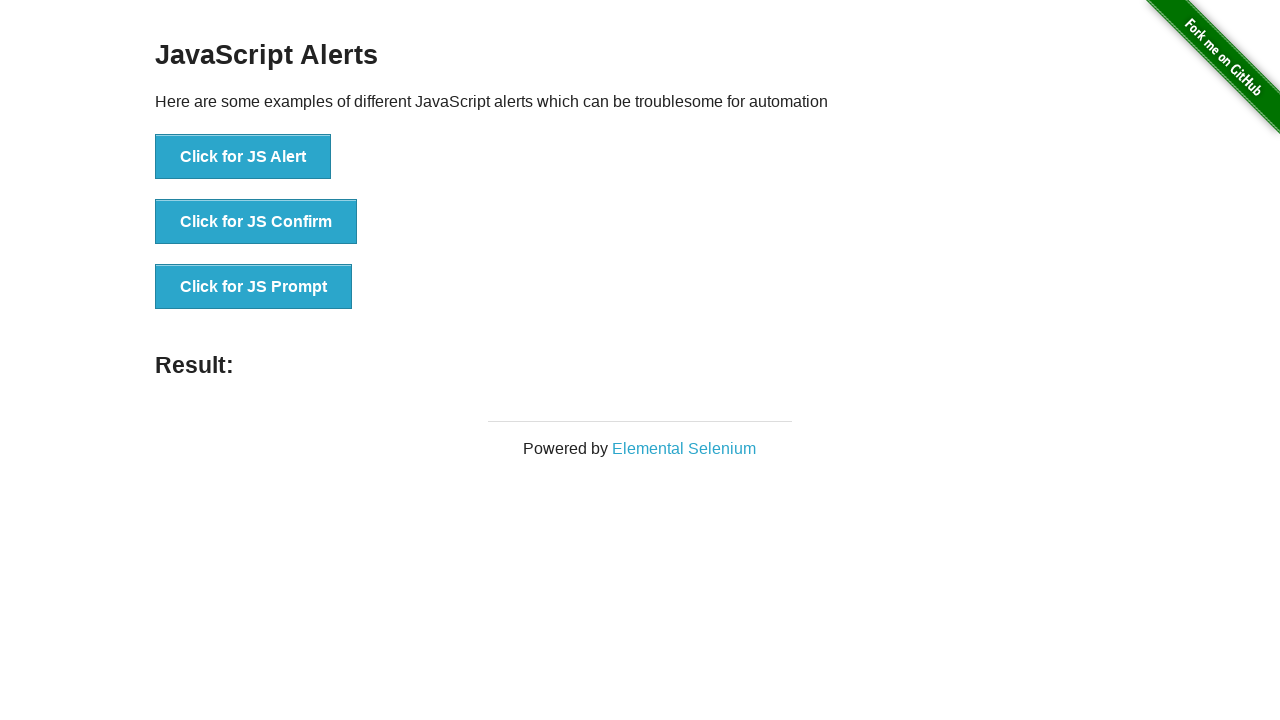

Set up dialog handler to dismiss confirm dialogs
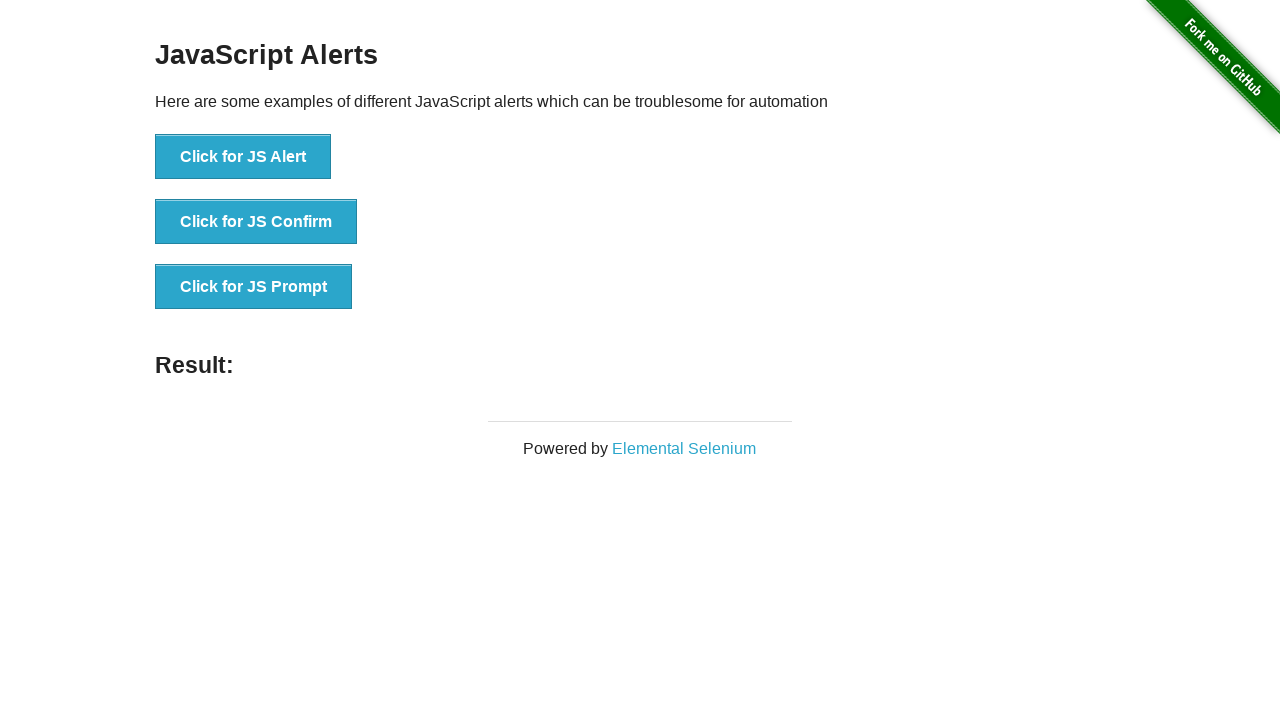

Clicked Confirm button to trigger JavaScript confirm alert at (256, 222) on xpath=//button[contains(text(),'Confirm')]
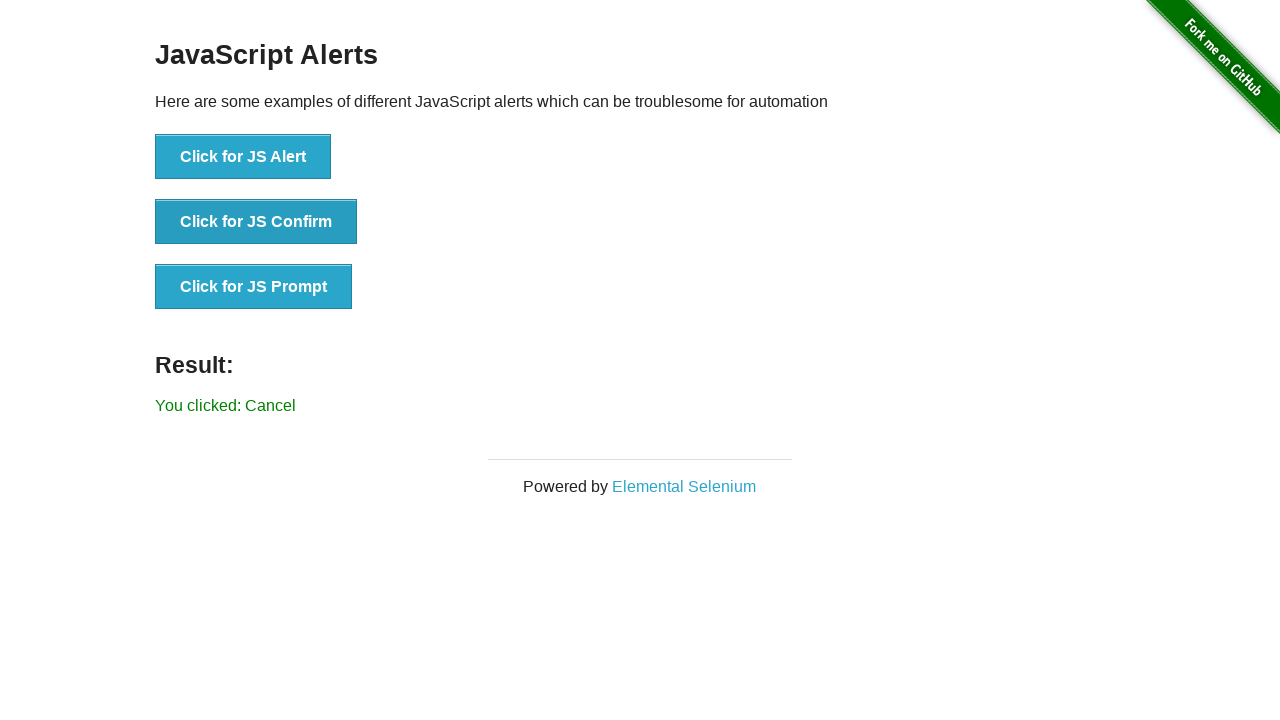

Confirm dialog was dismissed and result displayed
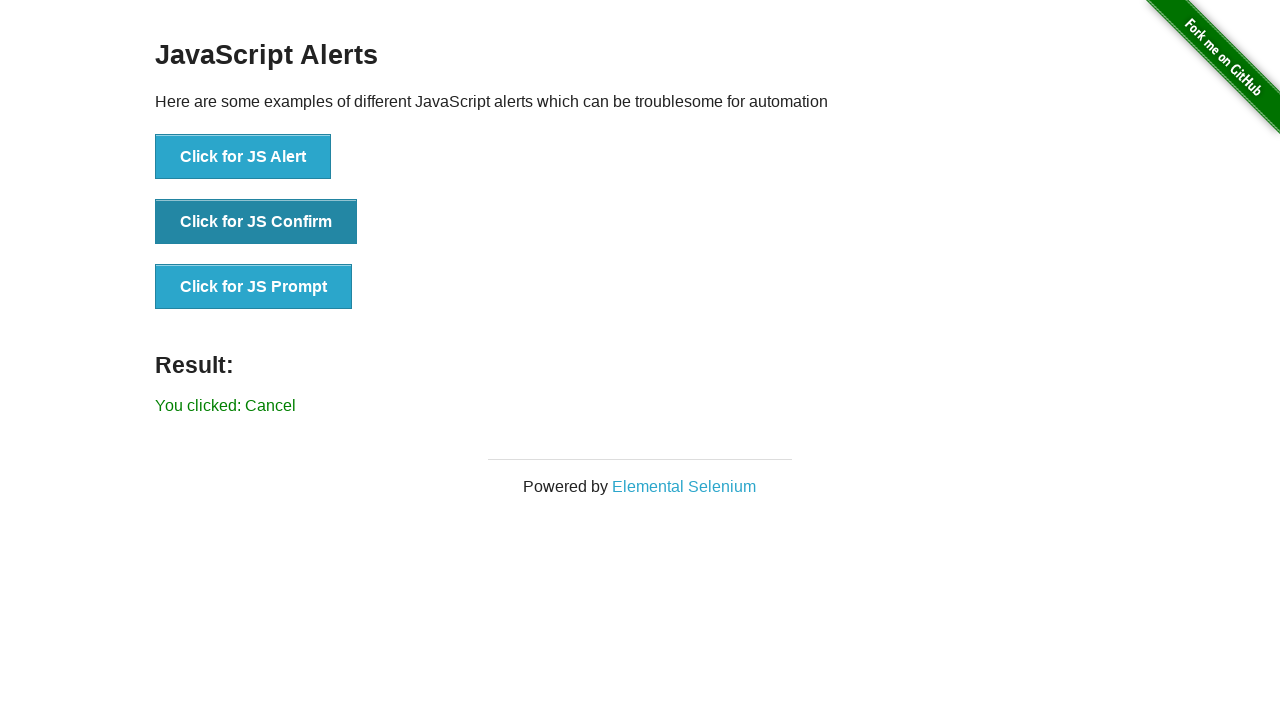

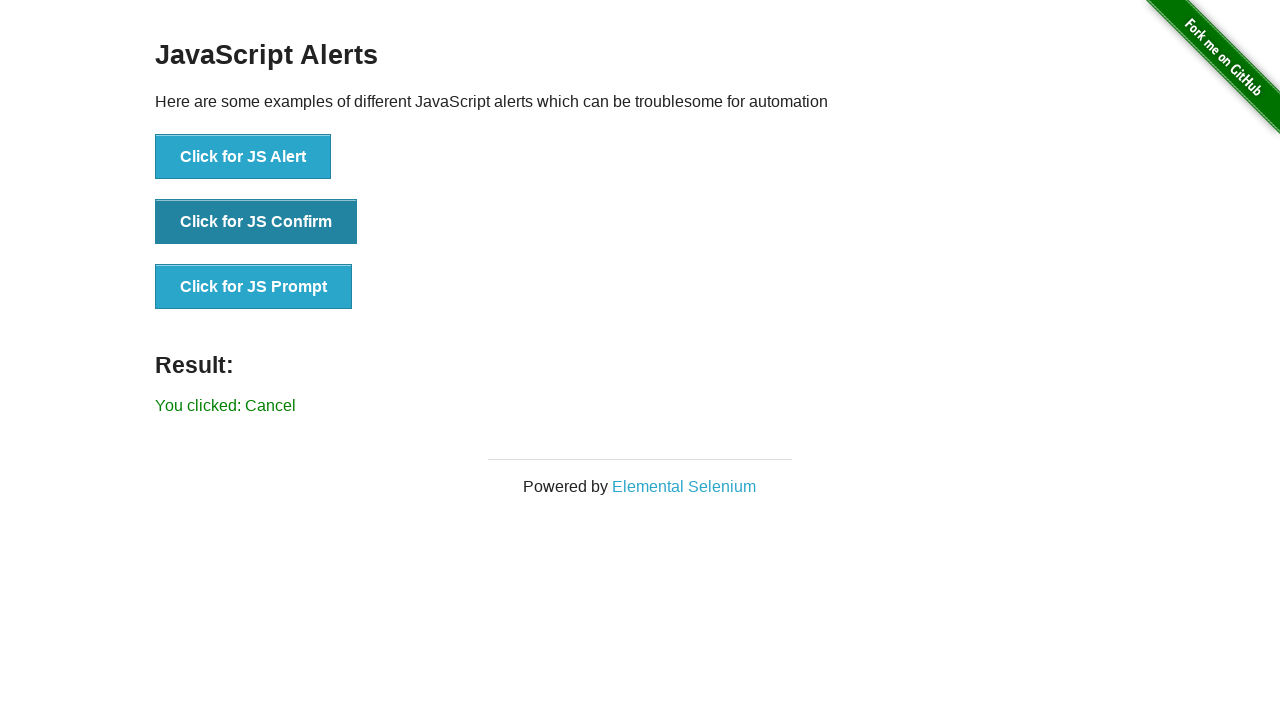